Tests the sort functionality on a men's clothing webpage by selecting "Price (High-Low)" from a dropdown and verifying that products are displayed in descending price order

Starting URL: https://adoring-pasteur-3ae17d.netlify.app/mens.html

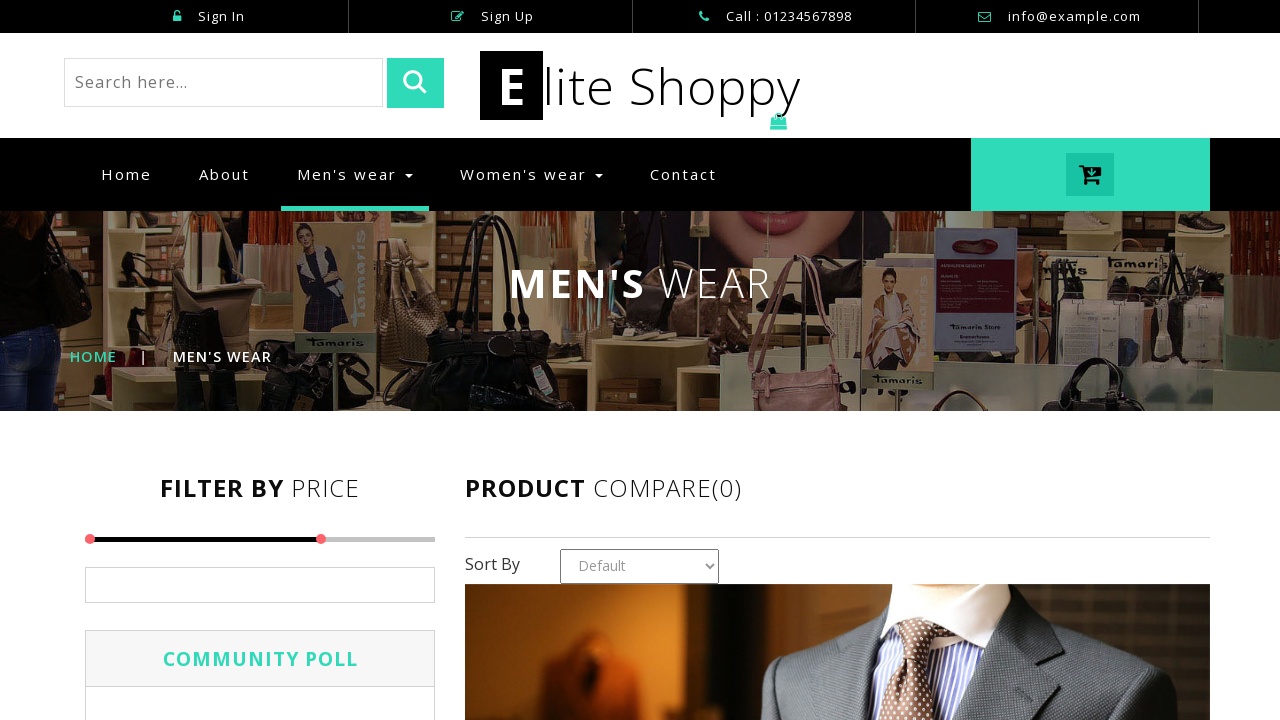

Selected 'Price(High - Low)' from the sort dropdown on #country1
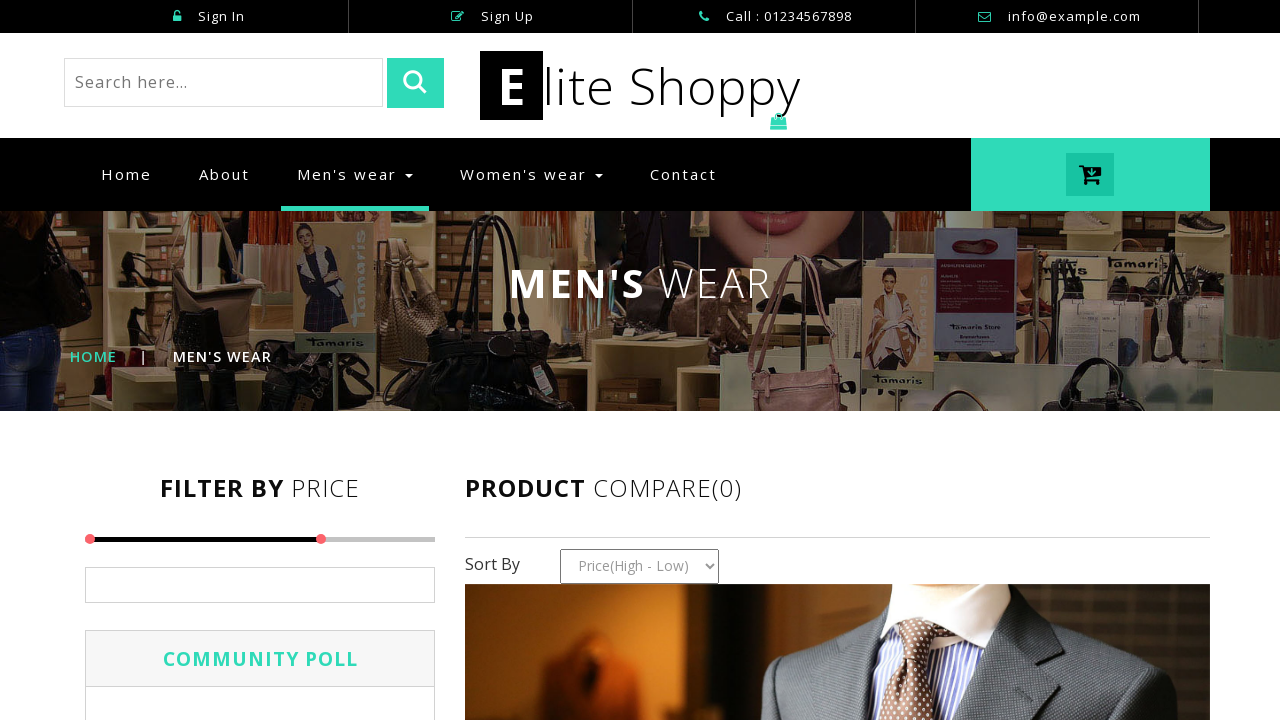

Products loaded after sorting by price (high to low)
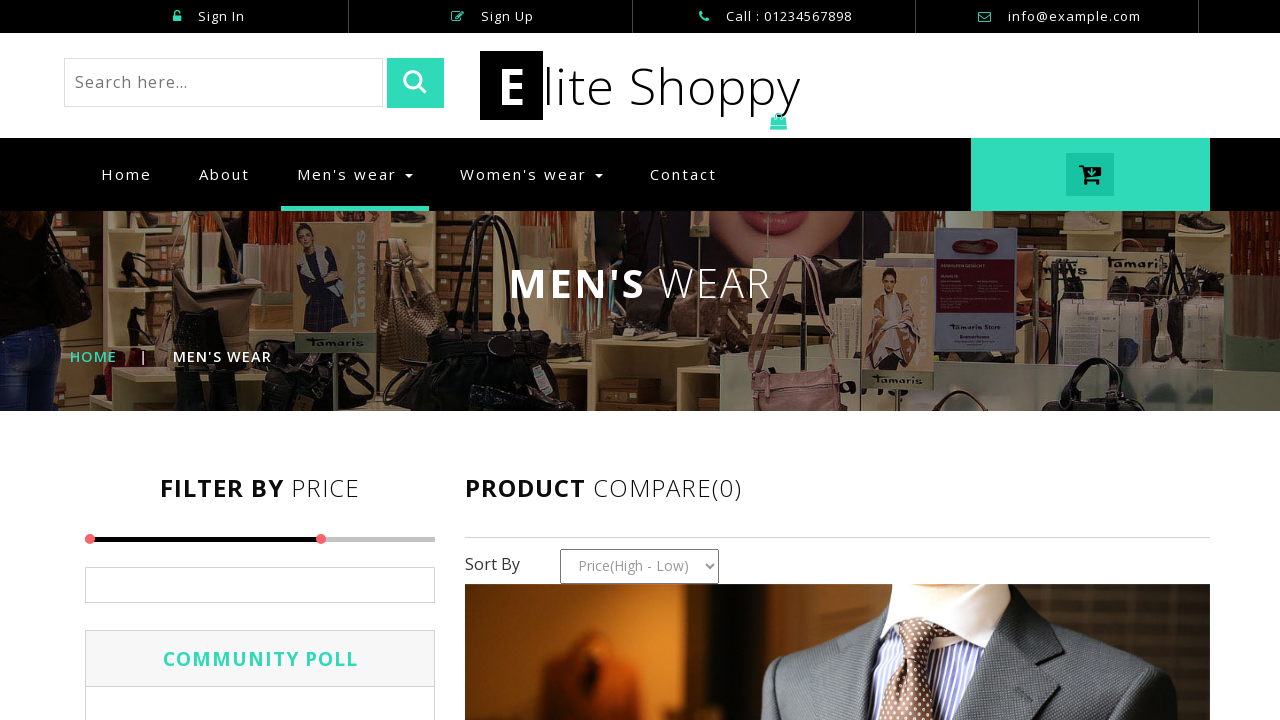

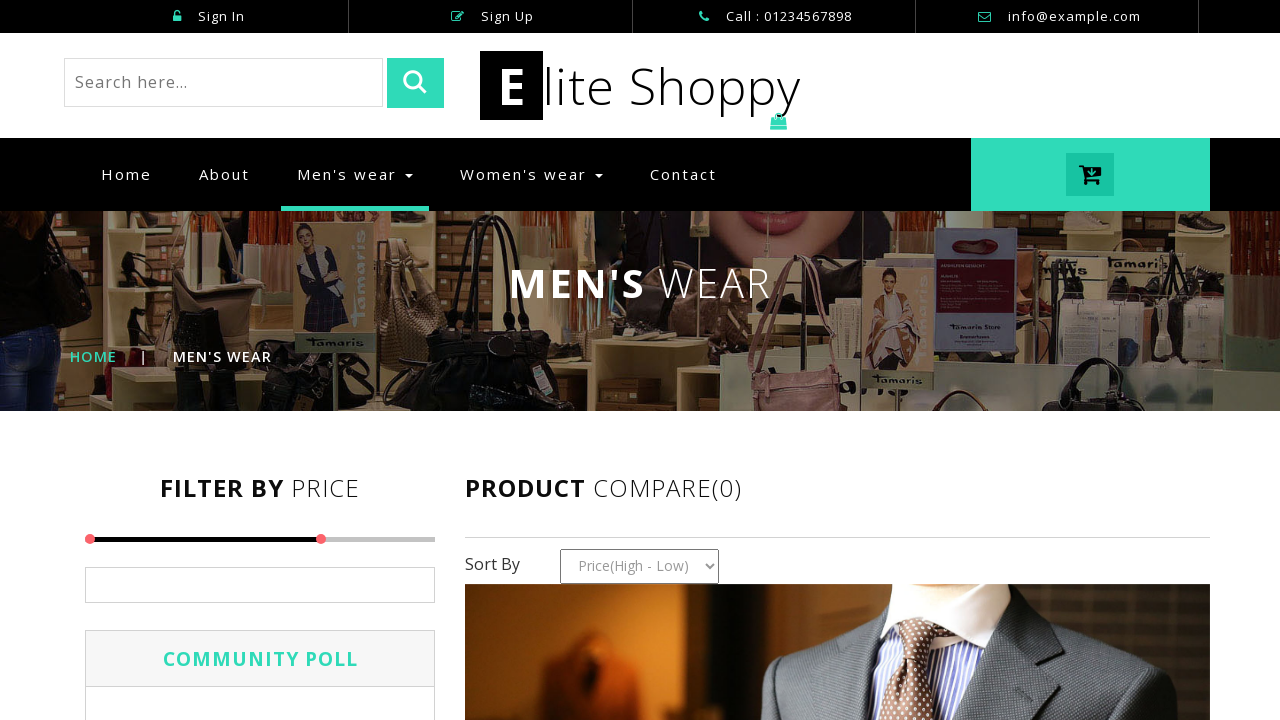